Tests browser window handling by clicking a "New Tab" button and switching between window handles to verify new tab functionality

Starting URL: https://demoqa.com/browser-windows

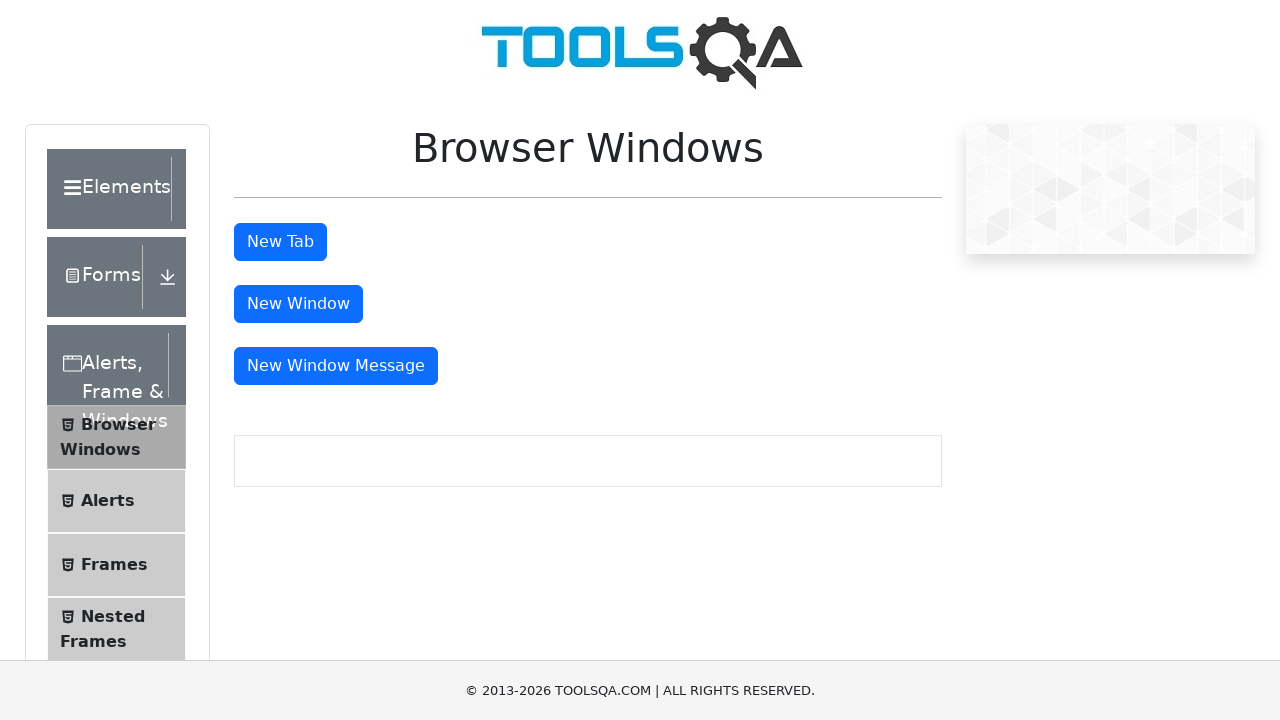

Clicked 'New Tab' button to open a new browser tab at (280, 242) on xpath=//button[text()="New Tab"]
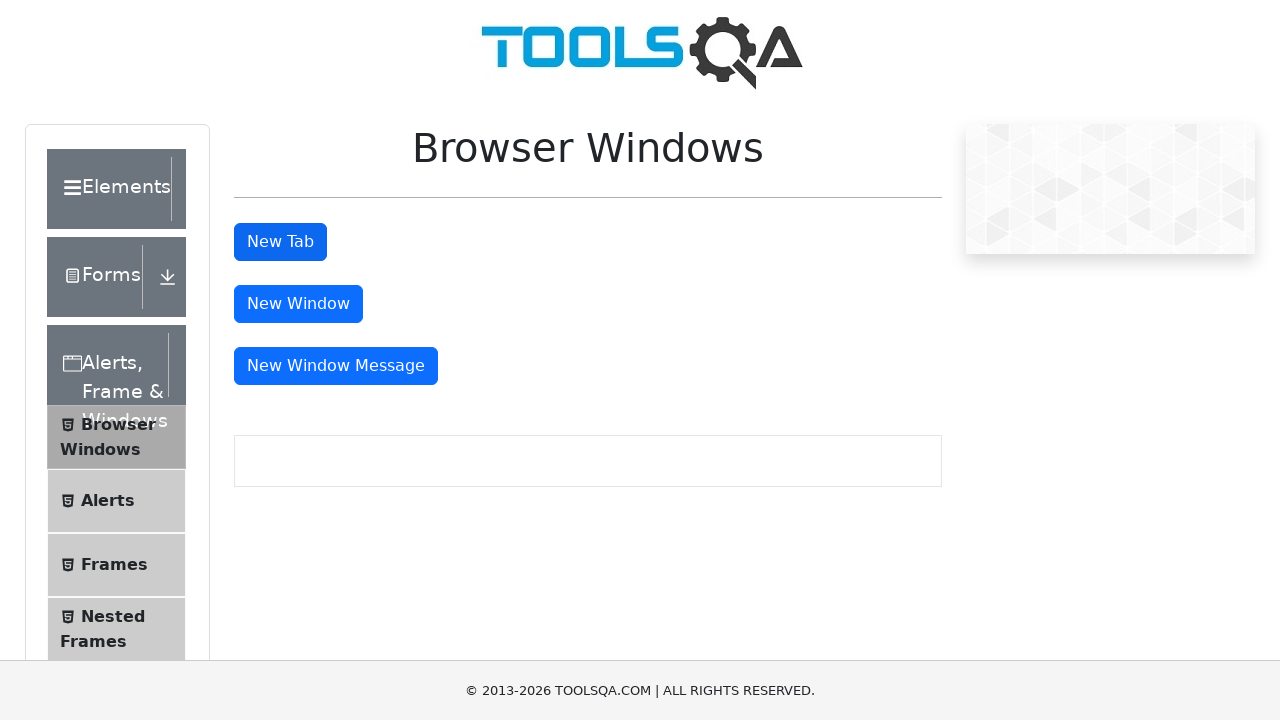

Clicked 'New Tab' button again and captured new page context at (280, 242) on xpath=//button[text()="New Tab"]
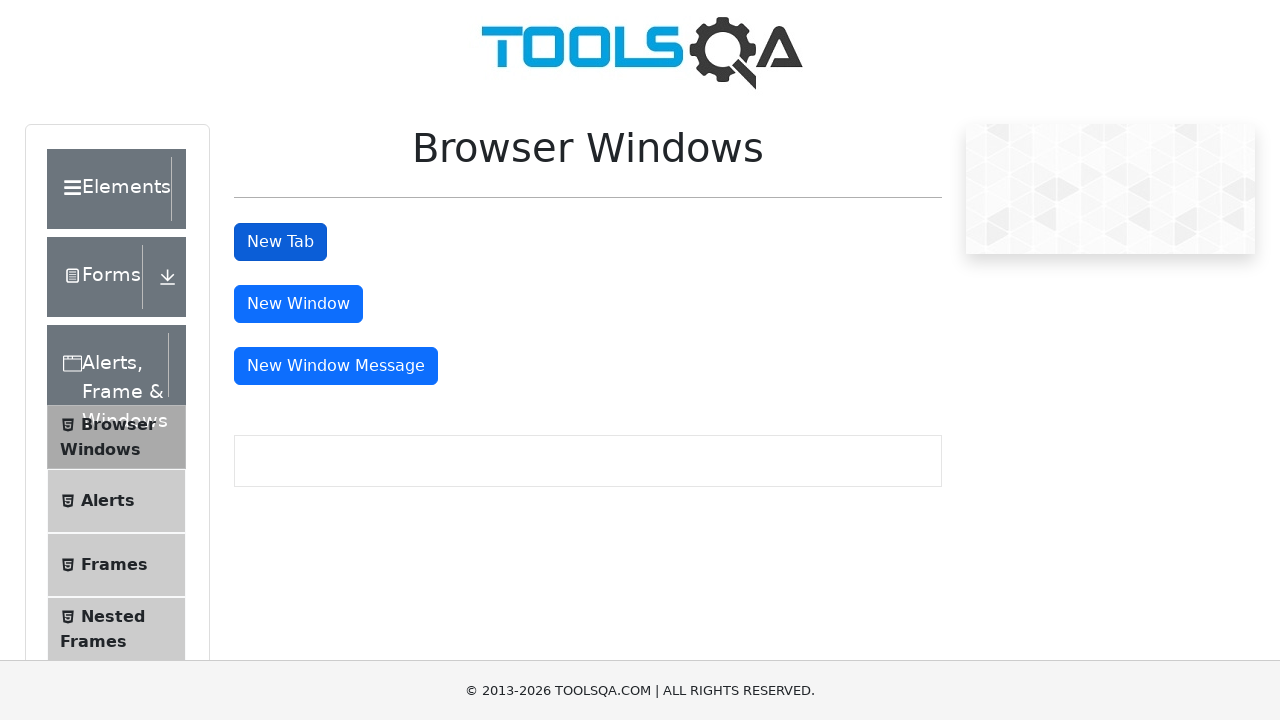

New tab page loaded successfully
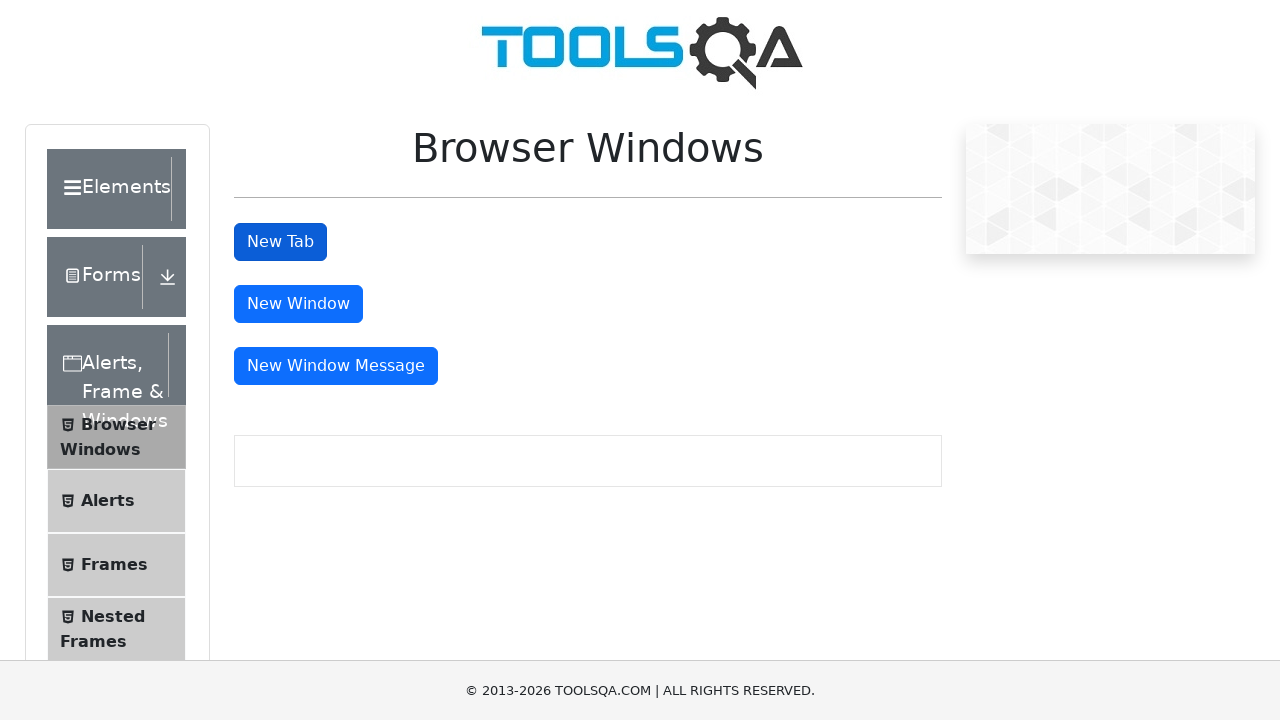

Switched back to original browser window
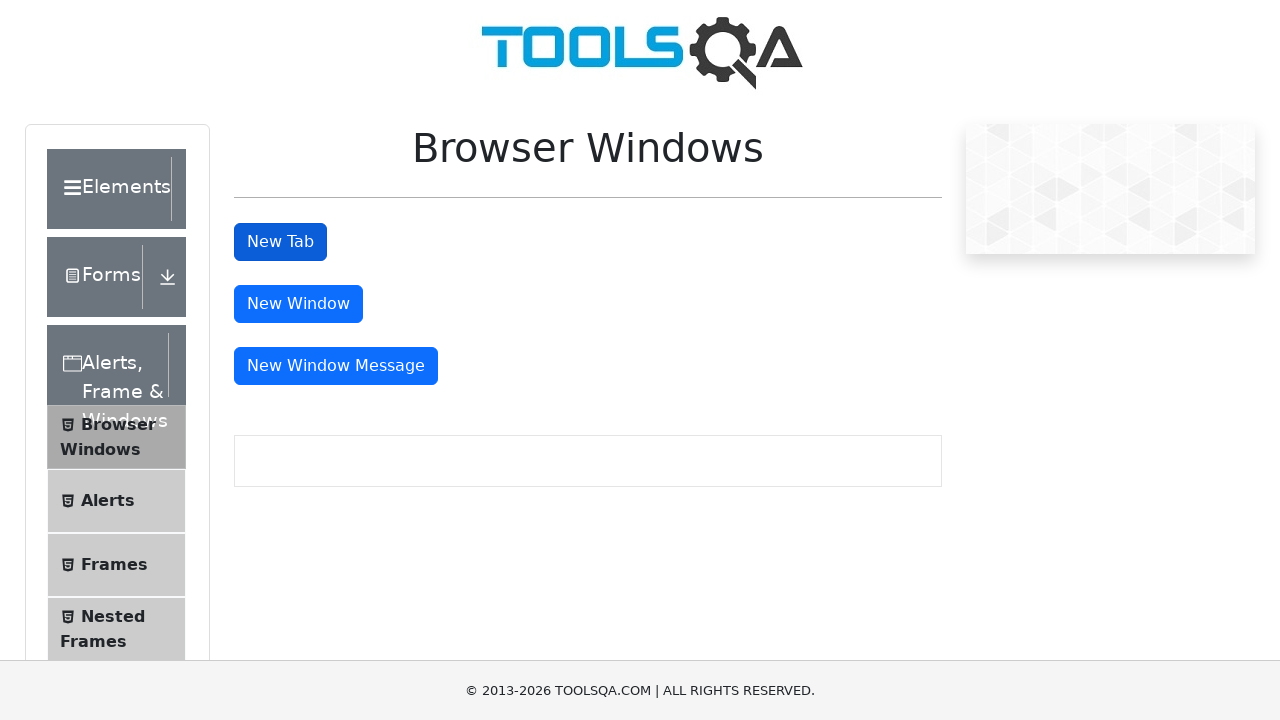

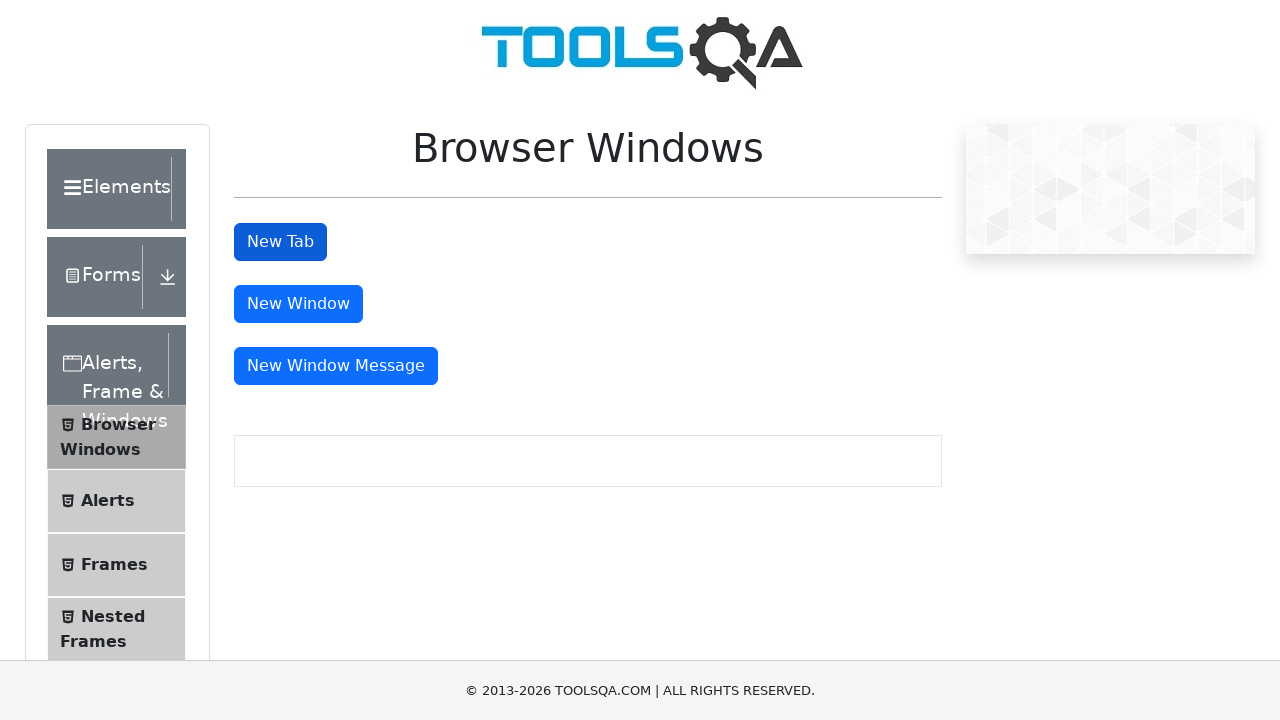